Tests the delete from cart functionality on demoblaze.com by selecting a product, adding it to cart, navigating to cart, and deleting the item.

Starting URL: https://demoblaze.com/index.html

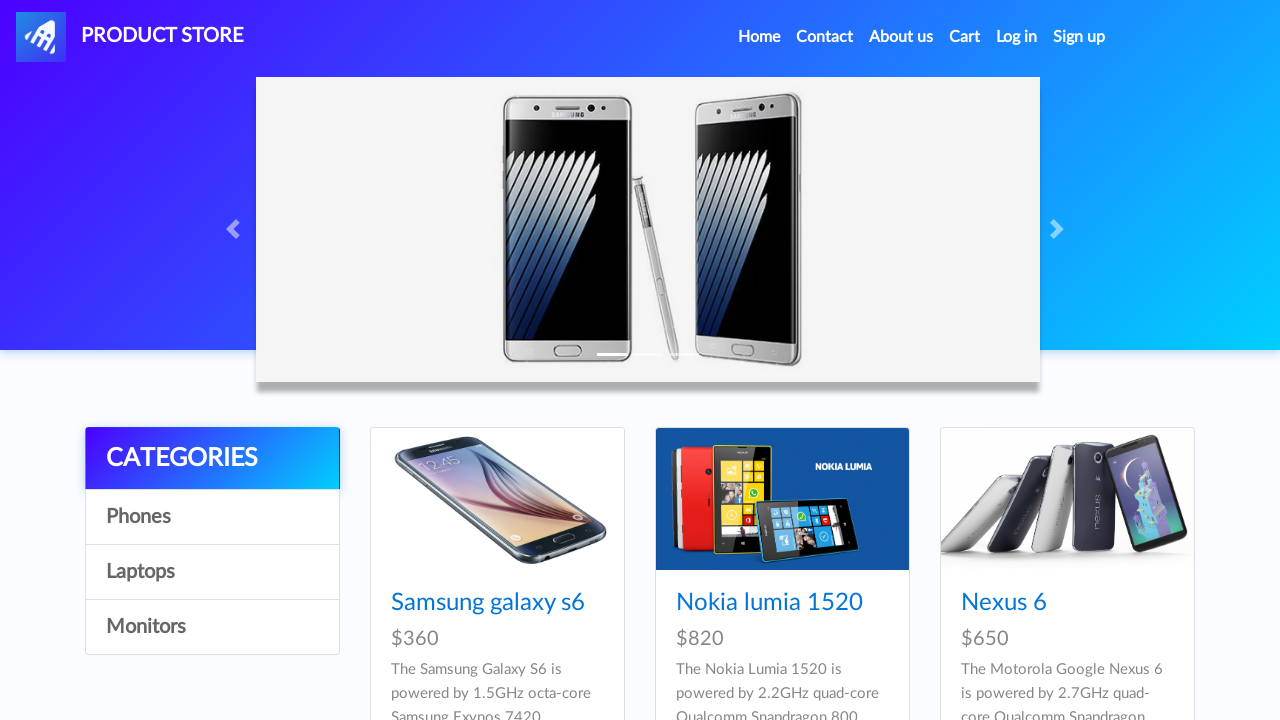

Clicked on first product (Samsung galaxy s6) at (488, 603) on xpath=//*[@id='tbodyid']/div[1]/div/div/h4/a
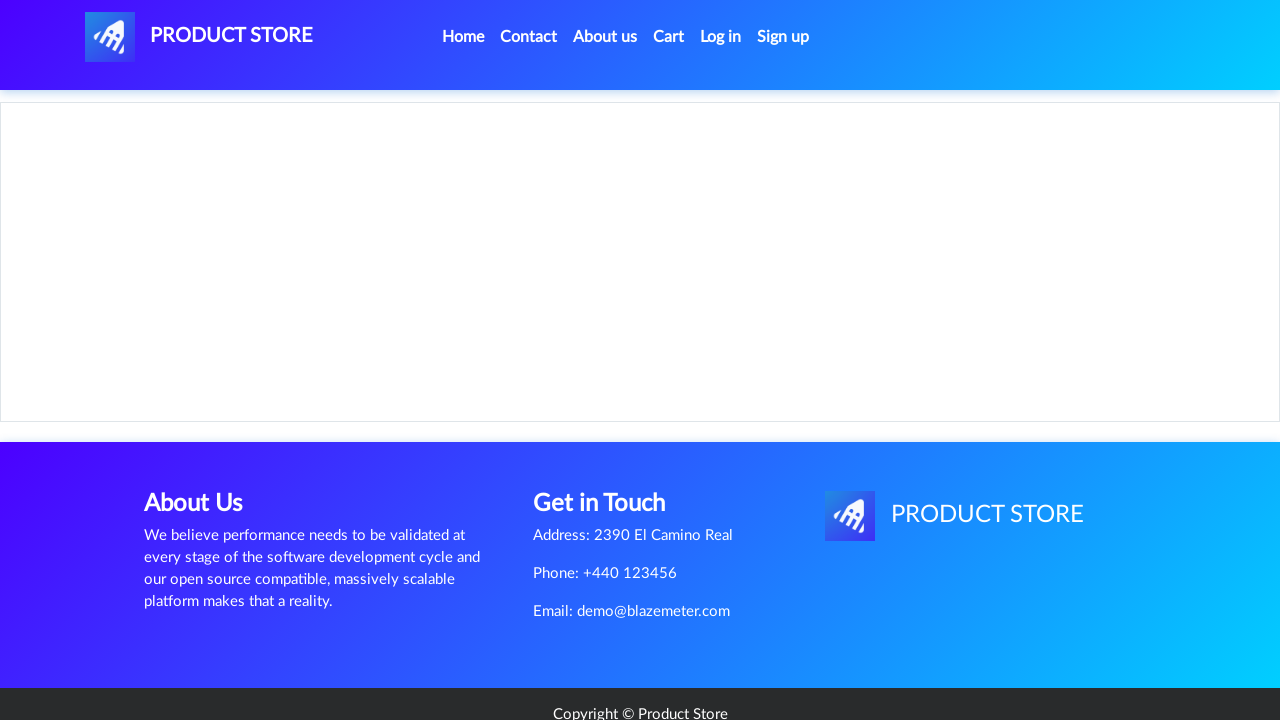

Product page loaded with Add to cart button visible
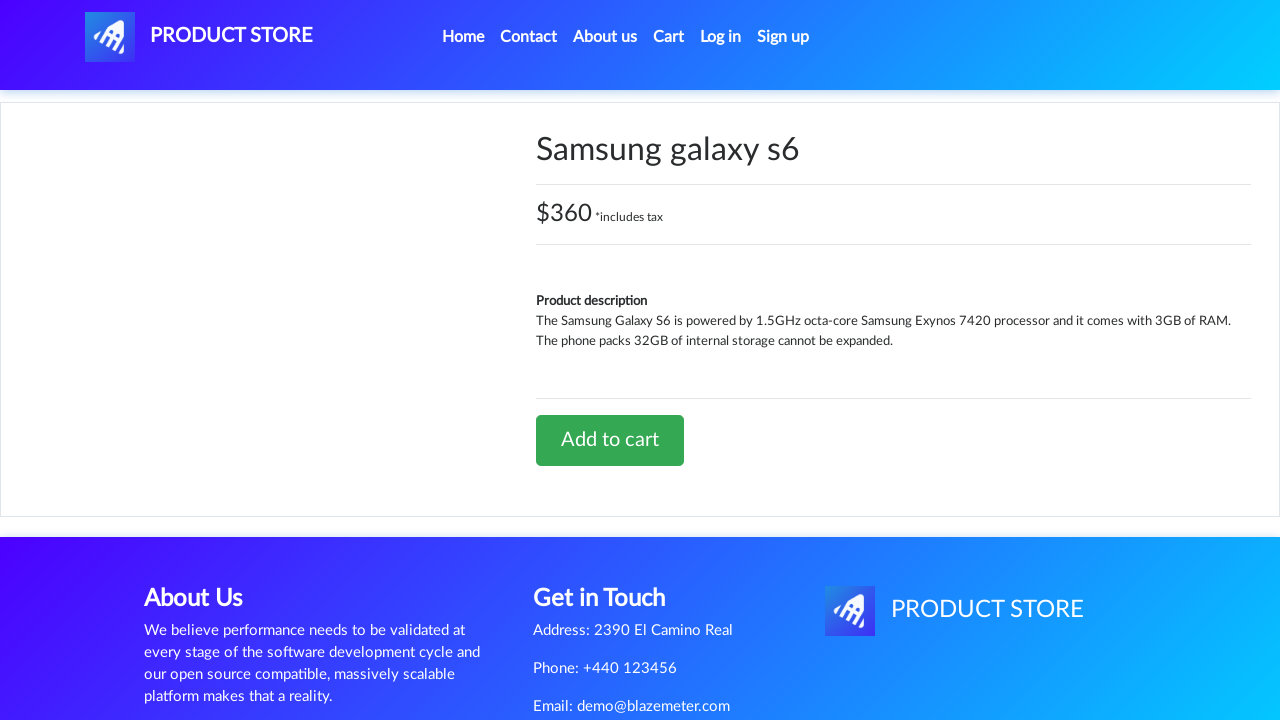

Clicked Add to cart button at (610, 440) on xpath=//*[@id='tbodyid']/div[2]/div/a
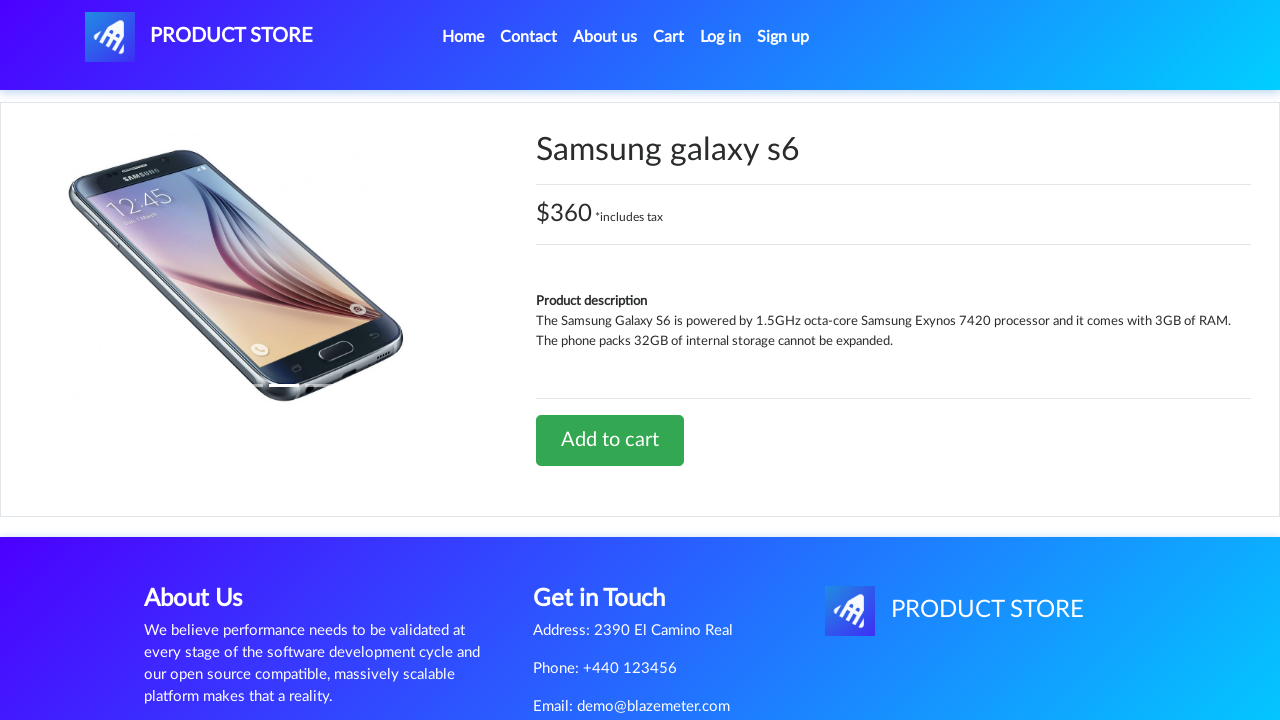

Set up dialog handler to accept confirmation
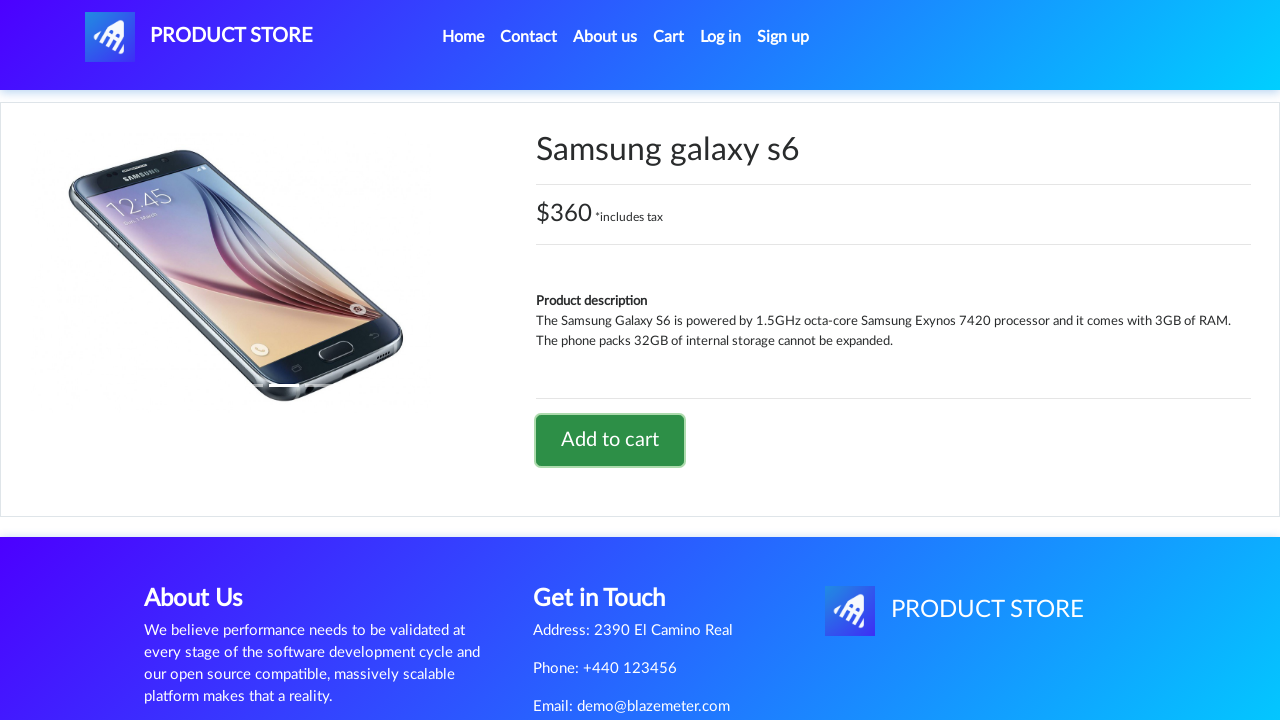

Waited 3 seconds for cart update to complete
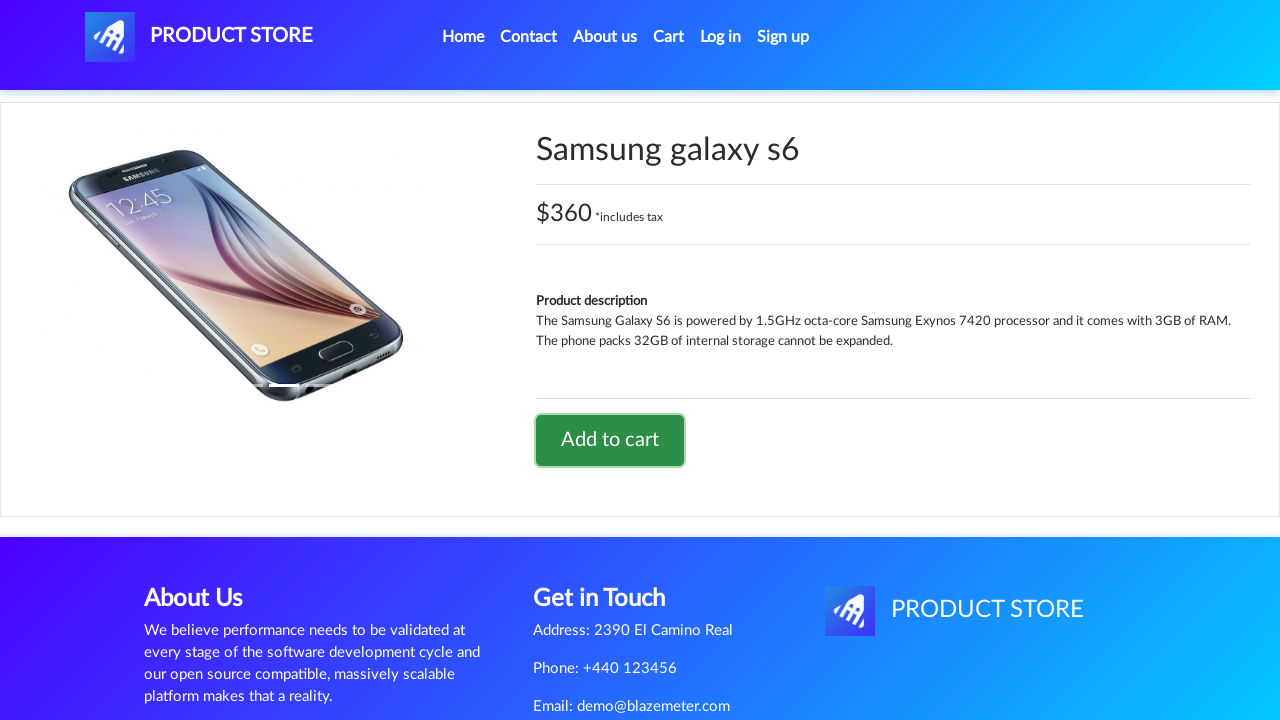

Clicked on cart link to navigate to cart page at (669, 37) on #cartur
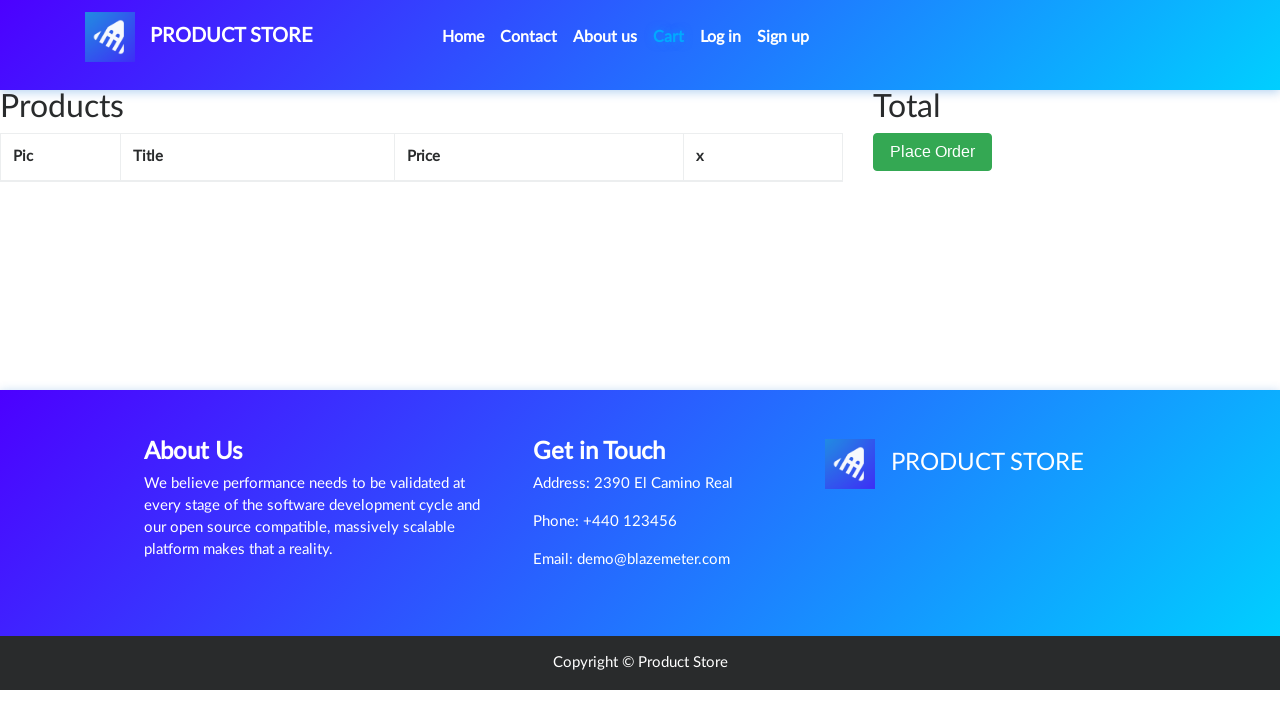

Cart page loaded with delete button visible
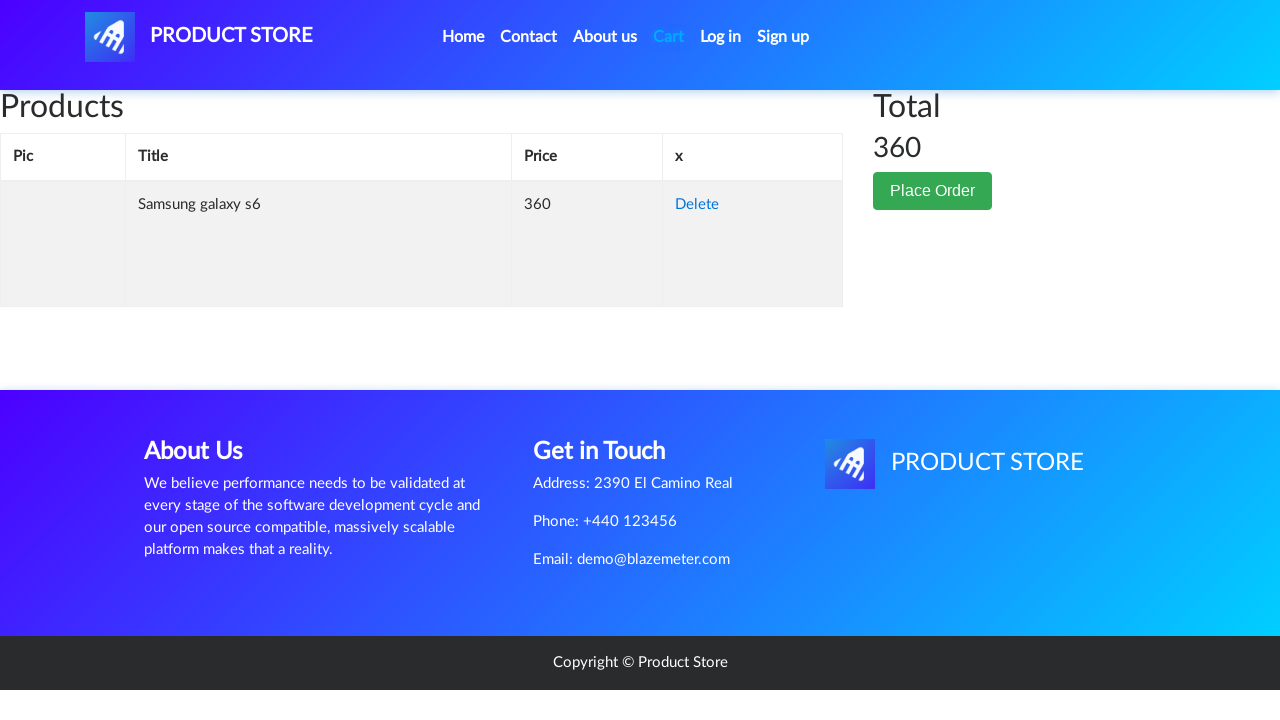

Clicked delete button to remove item from cart at (697, 205) on xpath=//*[@id='tbodyid']/tr/td[4]/a
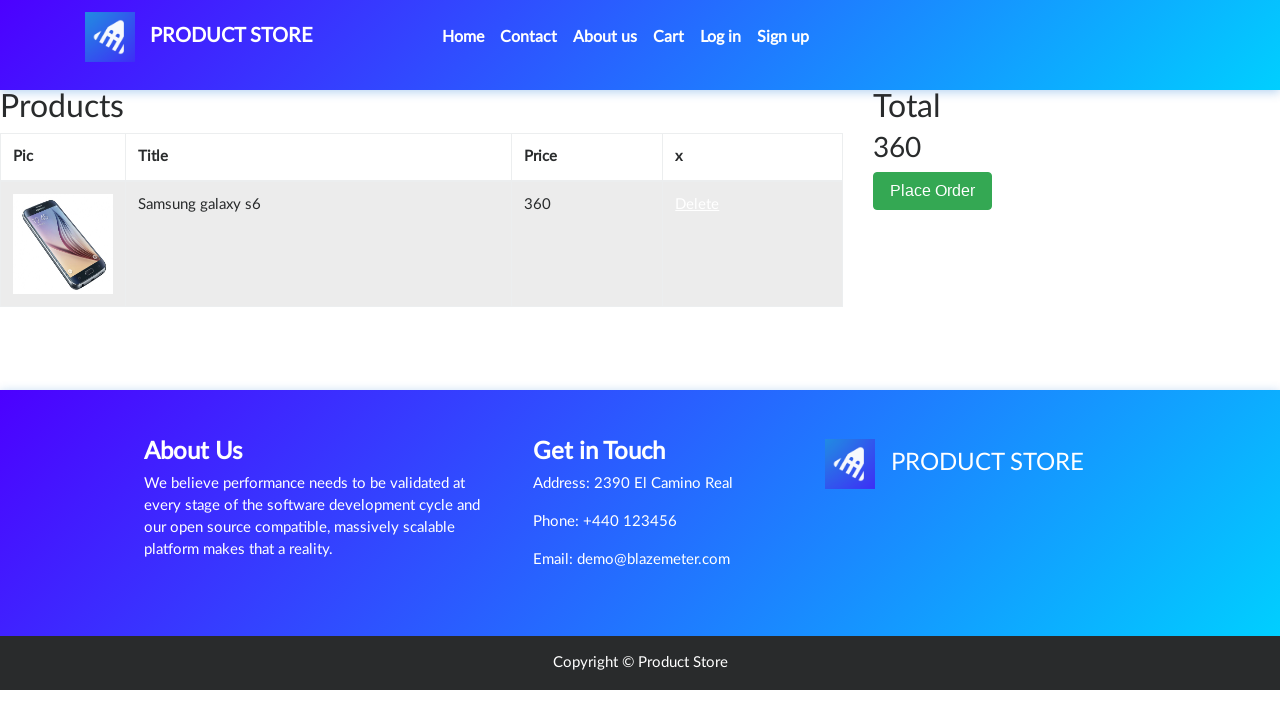

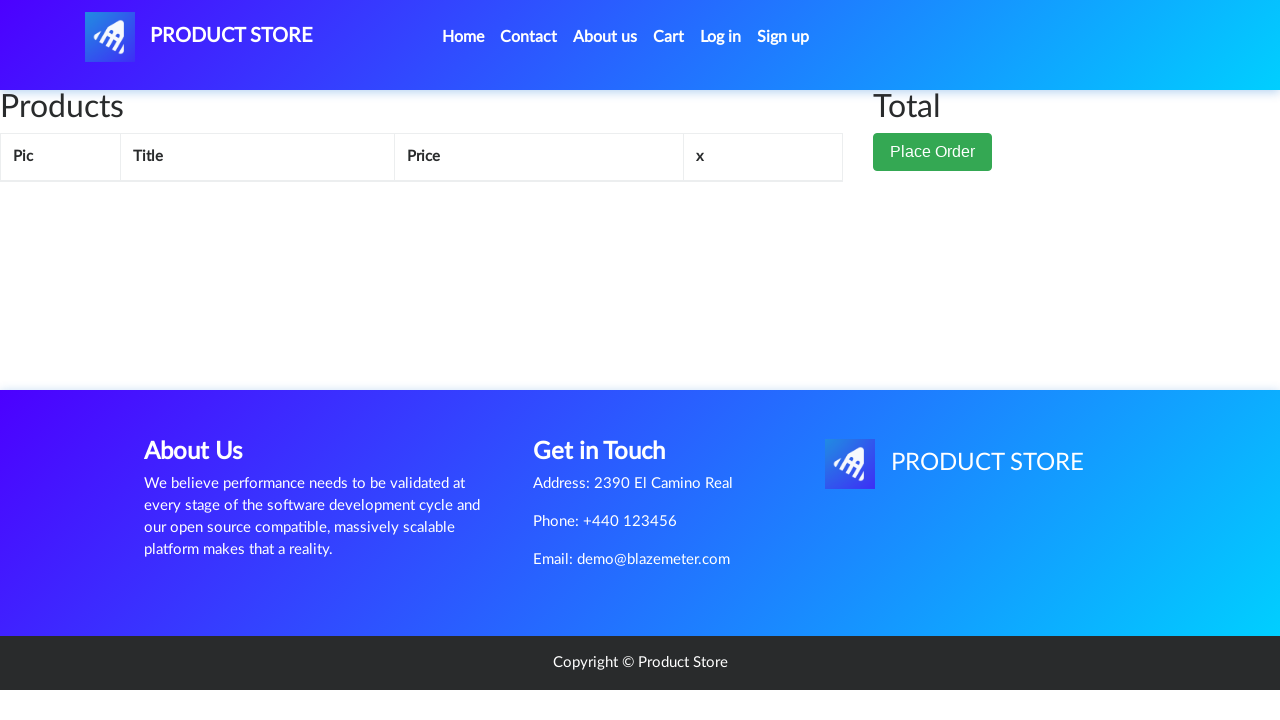